Tests a practice form by filling out name, email, password fields, checking a checkbox, selecting from a dropdown, choosing a radio button, and submitting the form to verify a success message appears.

Starting URL: https://rahulshettyacademy.com/angularpractice/

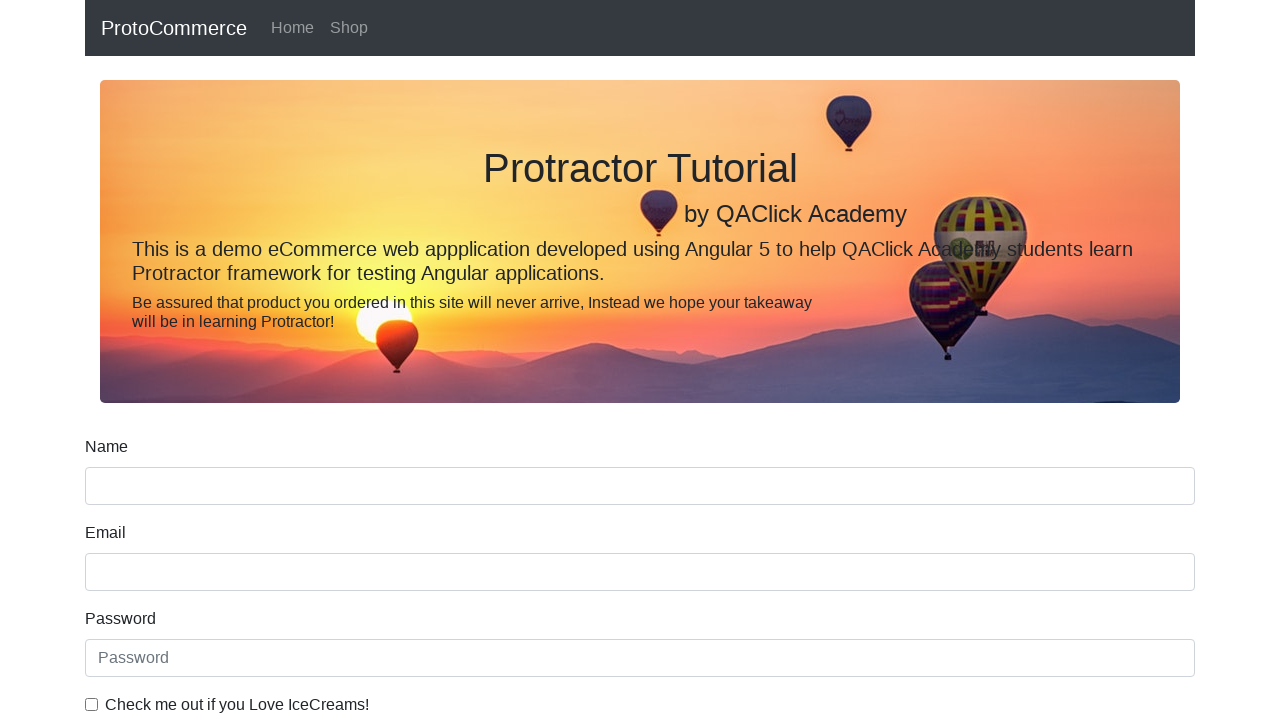

Filled name field with 'Sunil' on input[name='name']
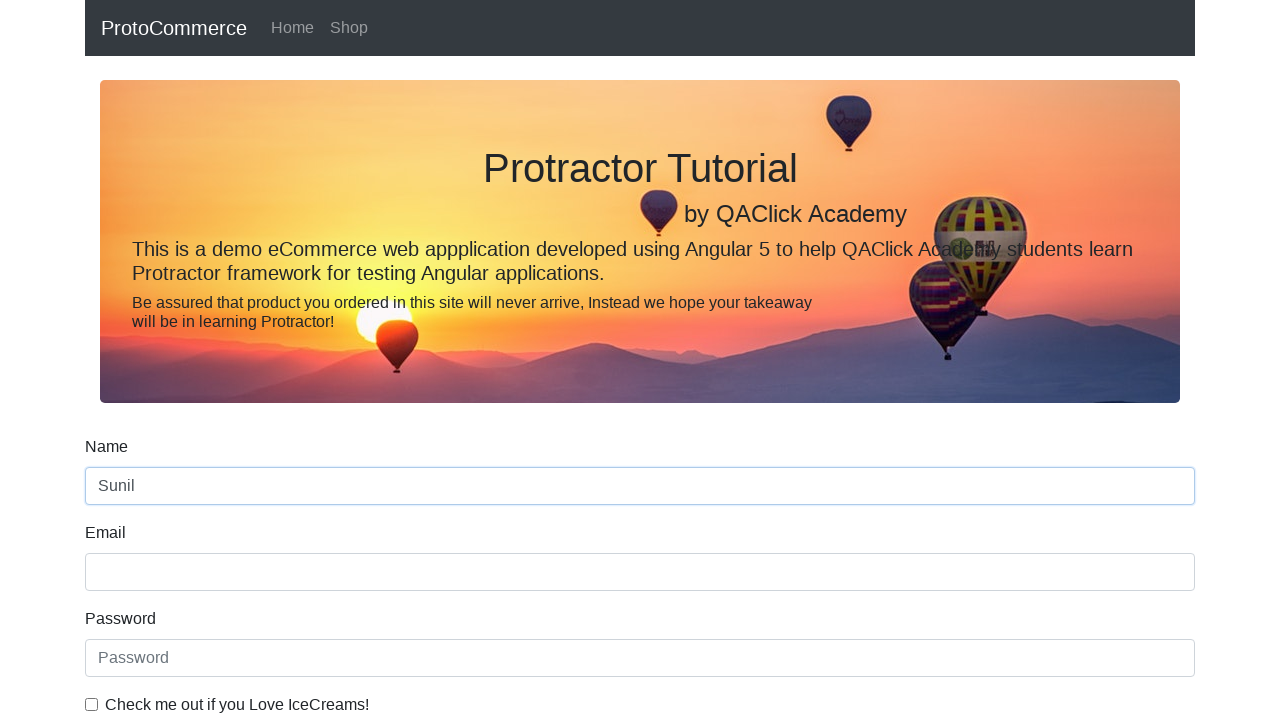

Filled email field with 'Sunil@linux.com' on input[name='email']
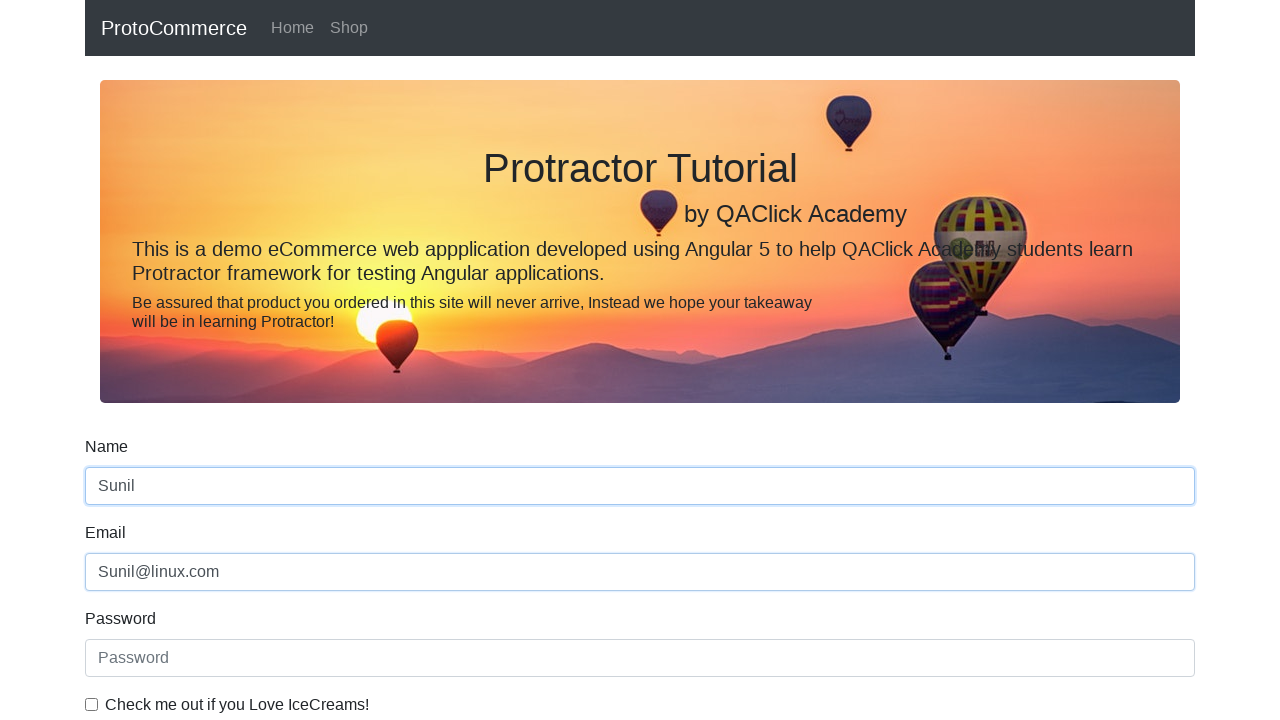

Filled password field with 'HelloCloud@123' on #exampleInputPassword1
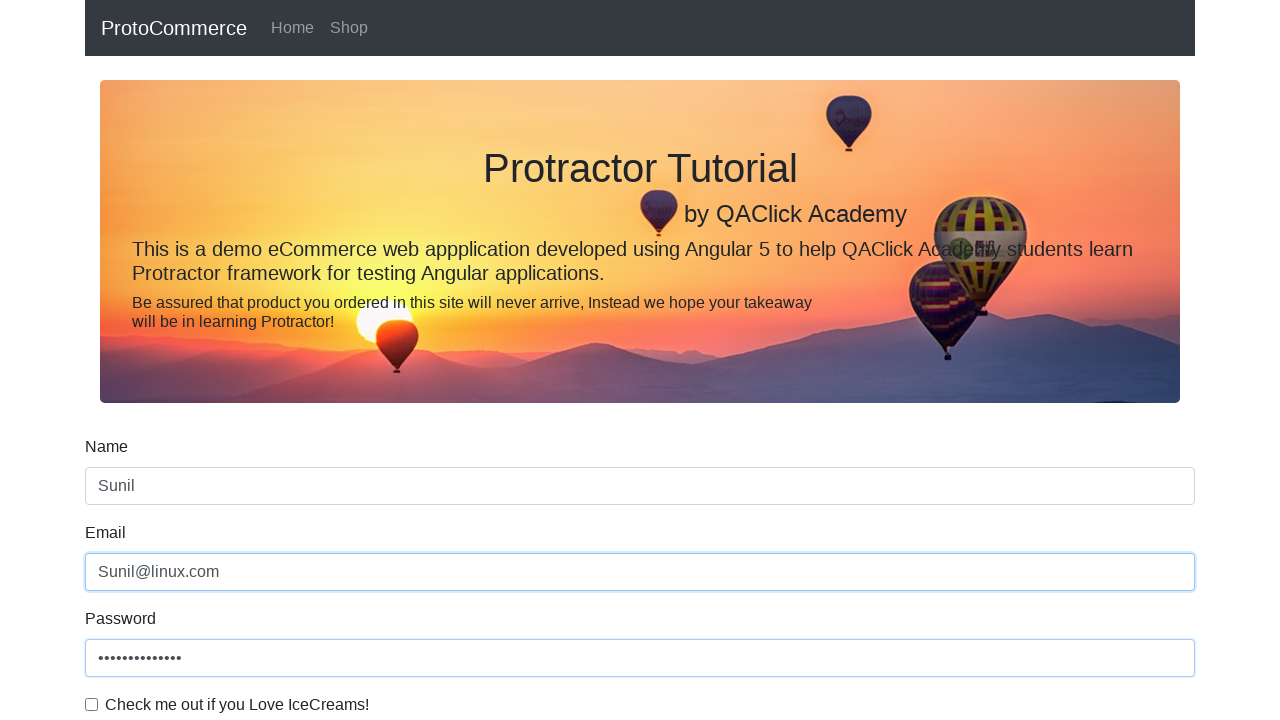

Checked the checkbox at (92, 704) on #exampleCheck1
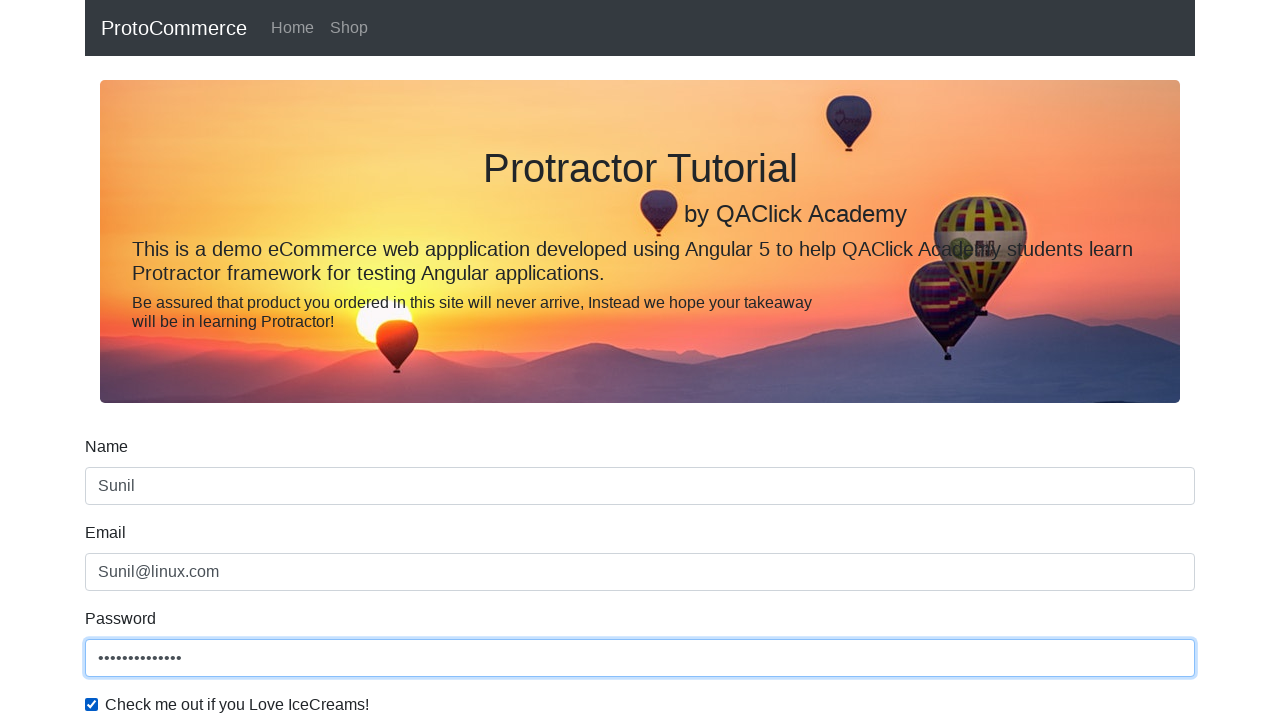

Selected first option from dropdown on #exampleFormControlSelect1
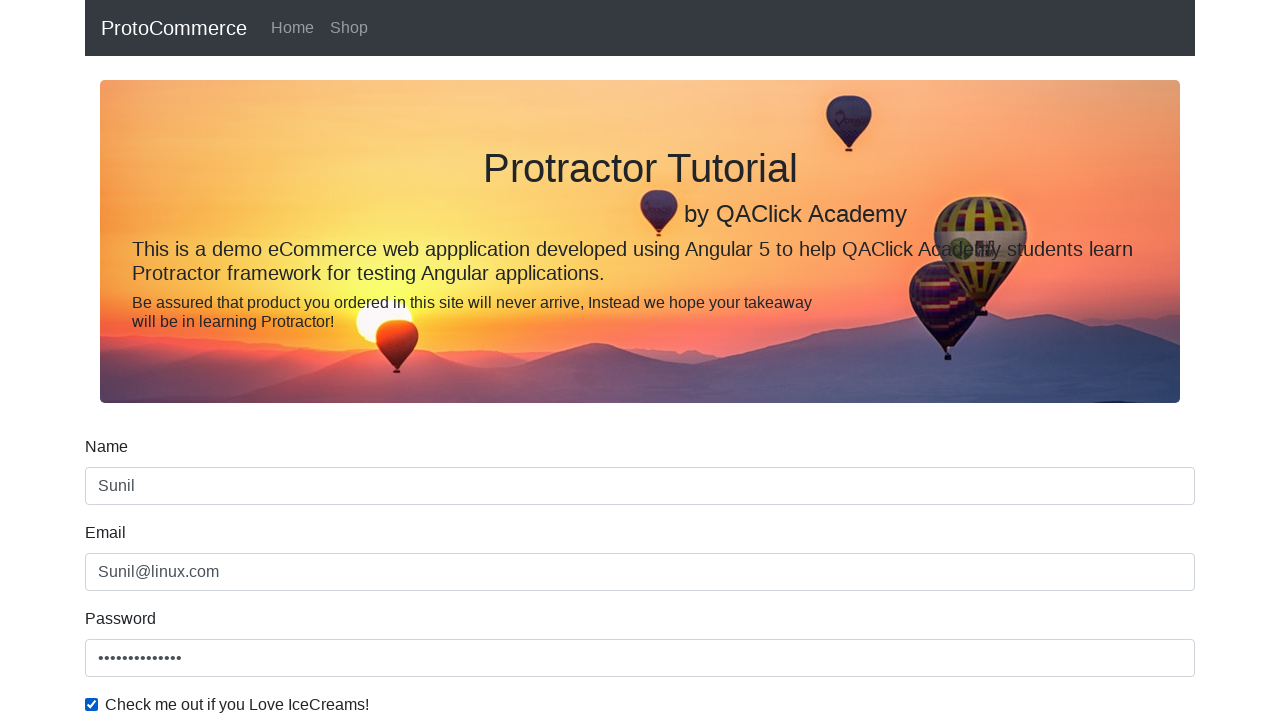

Clicked radio button at (238, 360) on #inlineRadio1
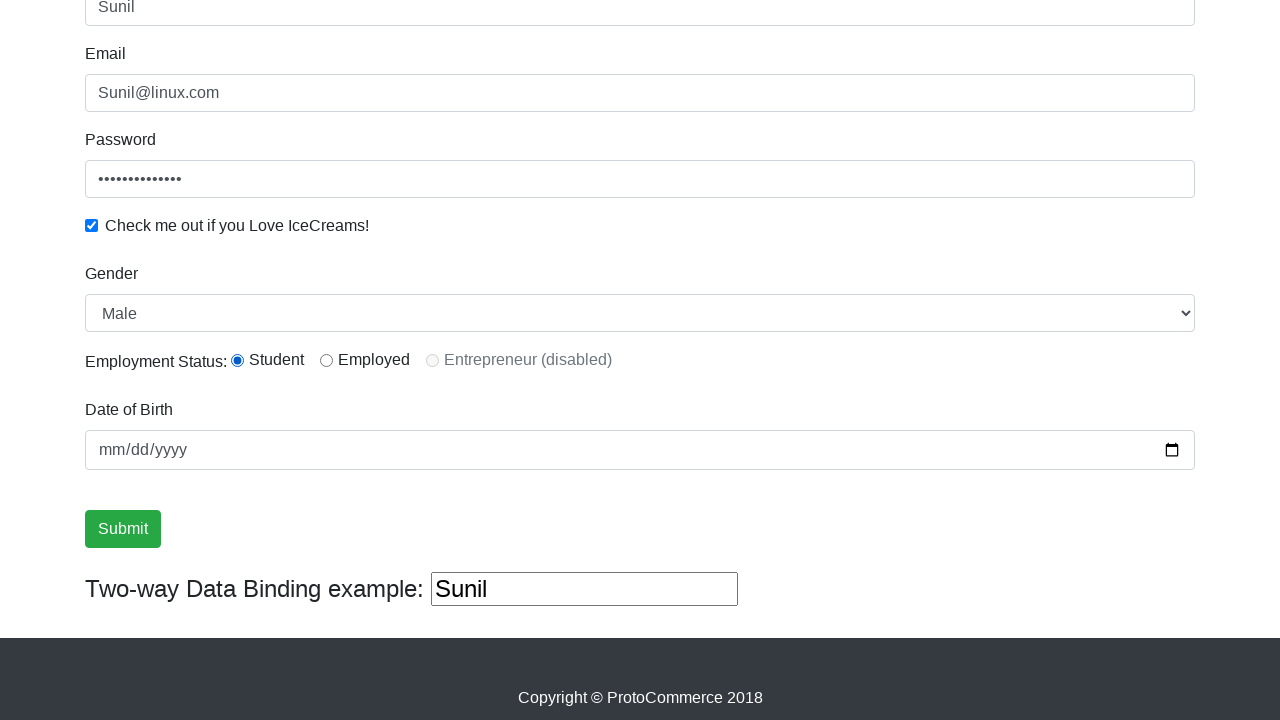

Clicked submit button to submit the form at (123, 529) on input[type='submit']
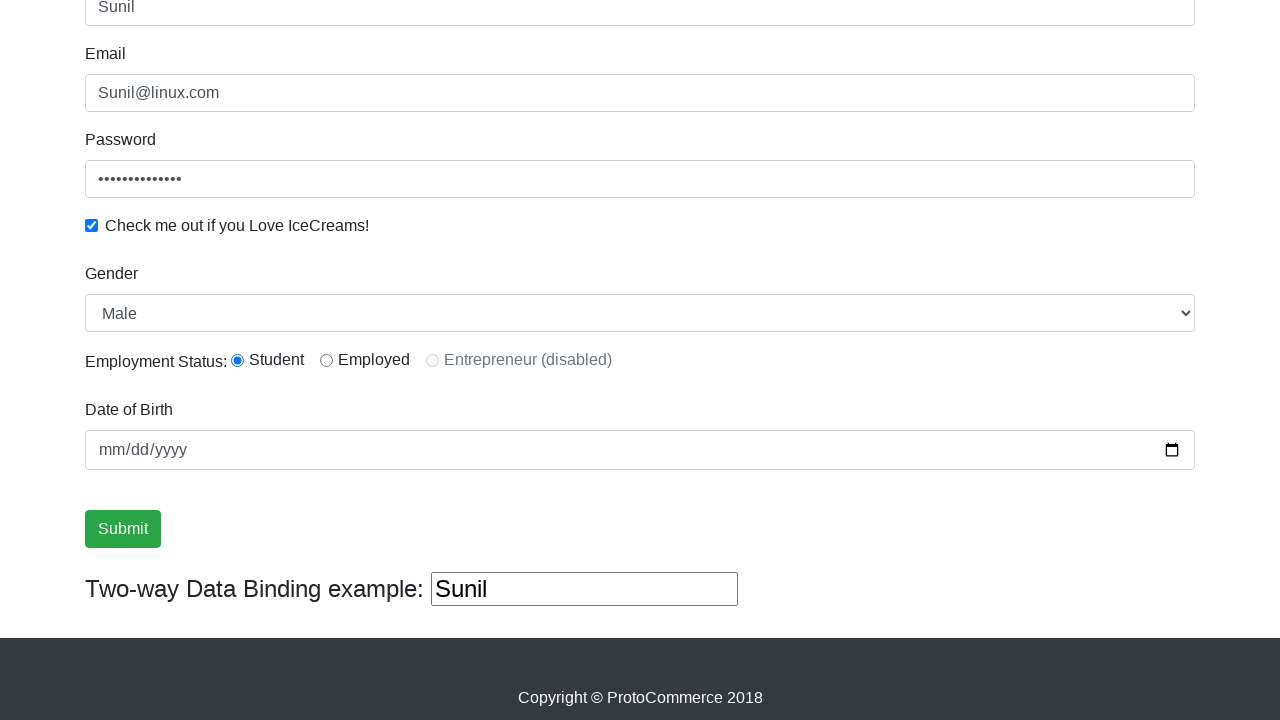

Success message appeared on the page
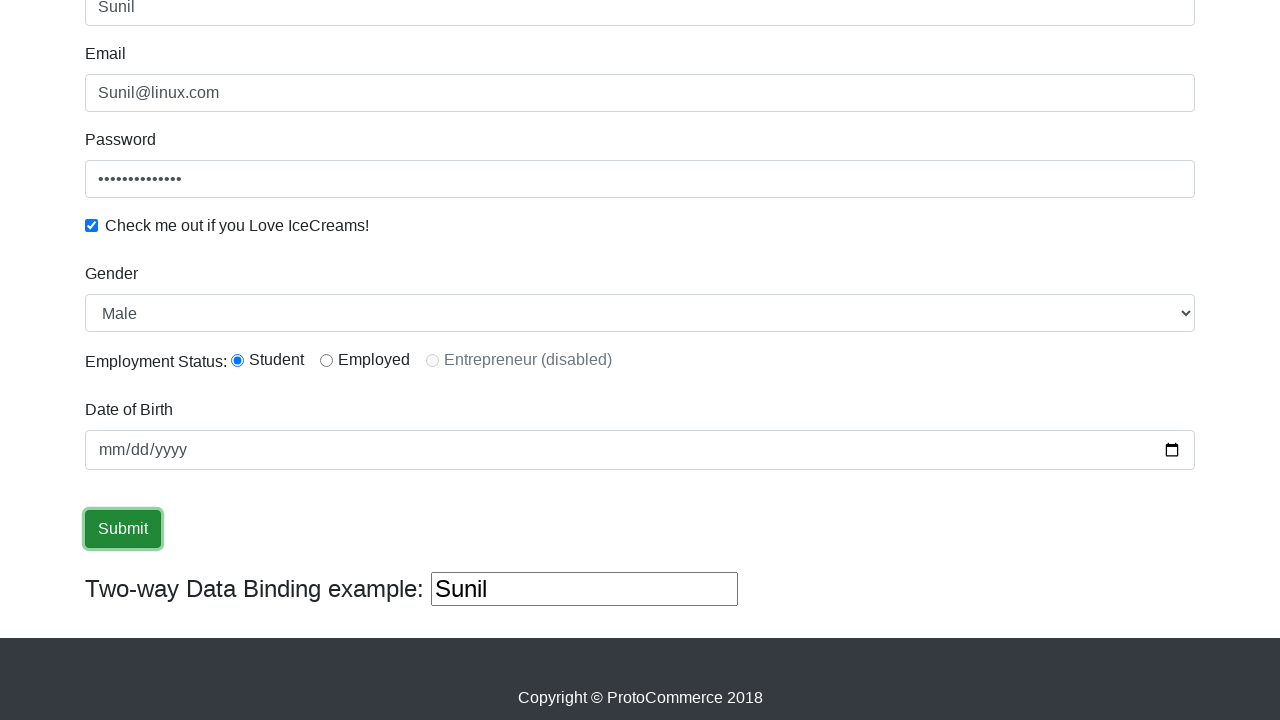

Retrieved success message: '
                    ×
                    Success! The Form has been submitted successfully!.
                  '
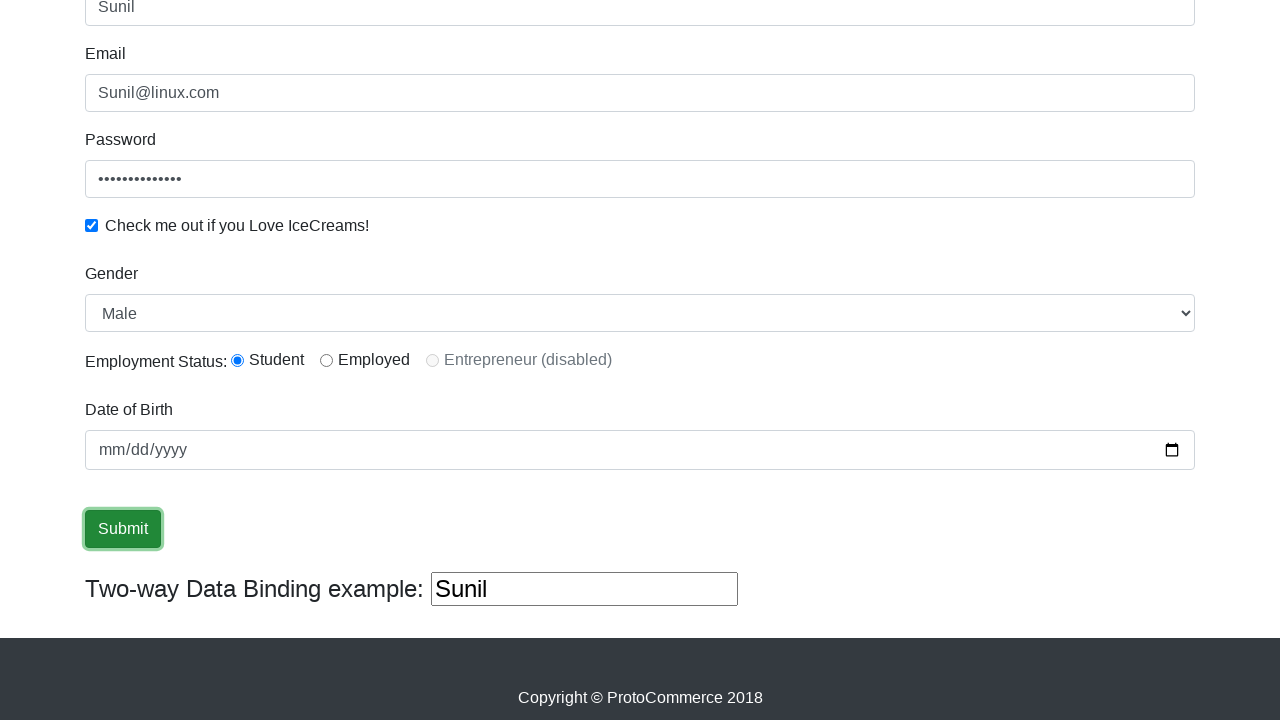

Verified that success message contains 'Success'
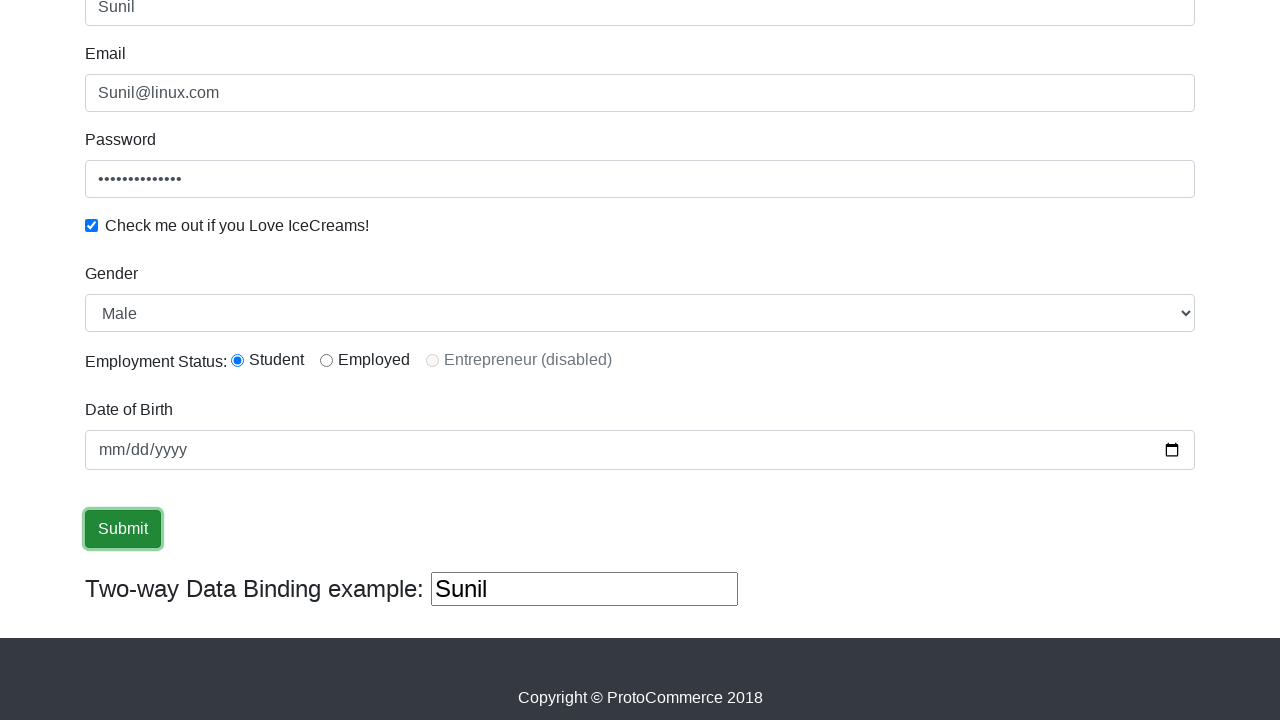

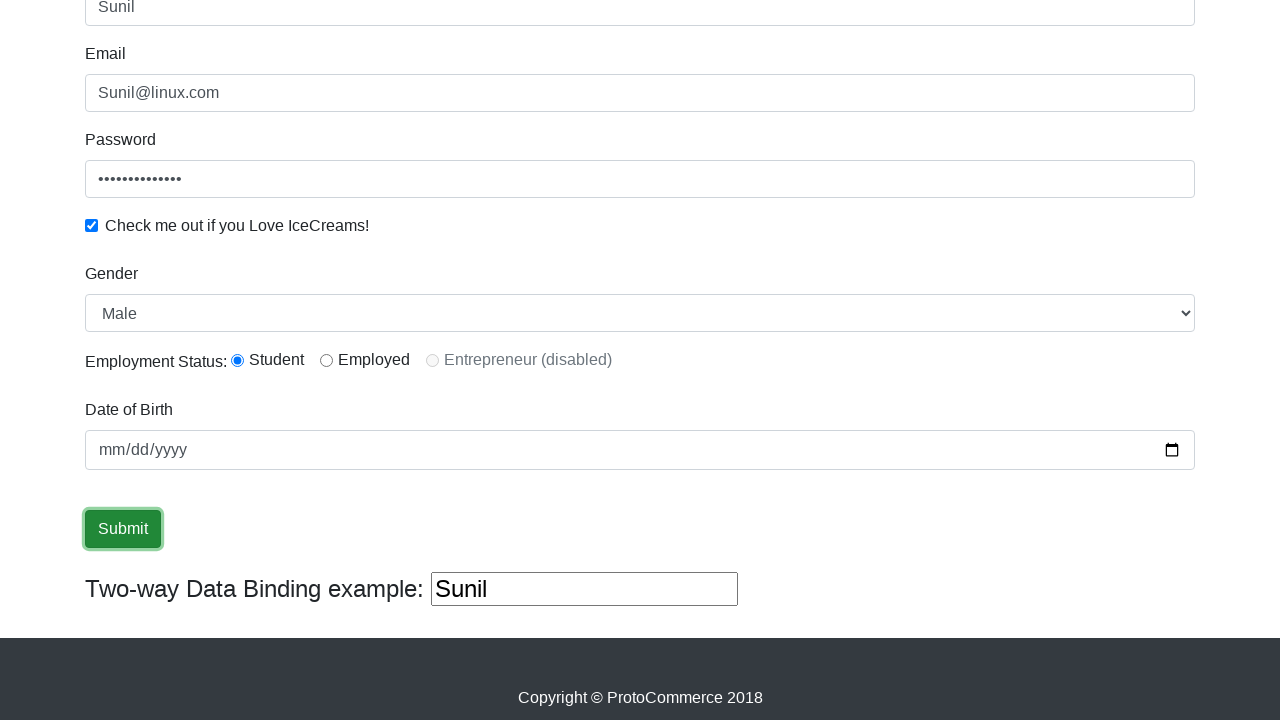